Tests that the complete all checkbox updates its state when individual items are completed or cleared

Starting URL: https://demo.playwright.dev/todomvc

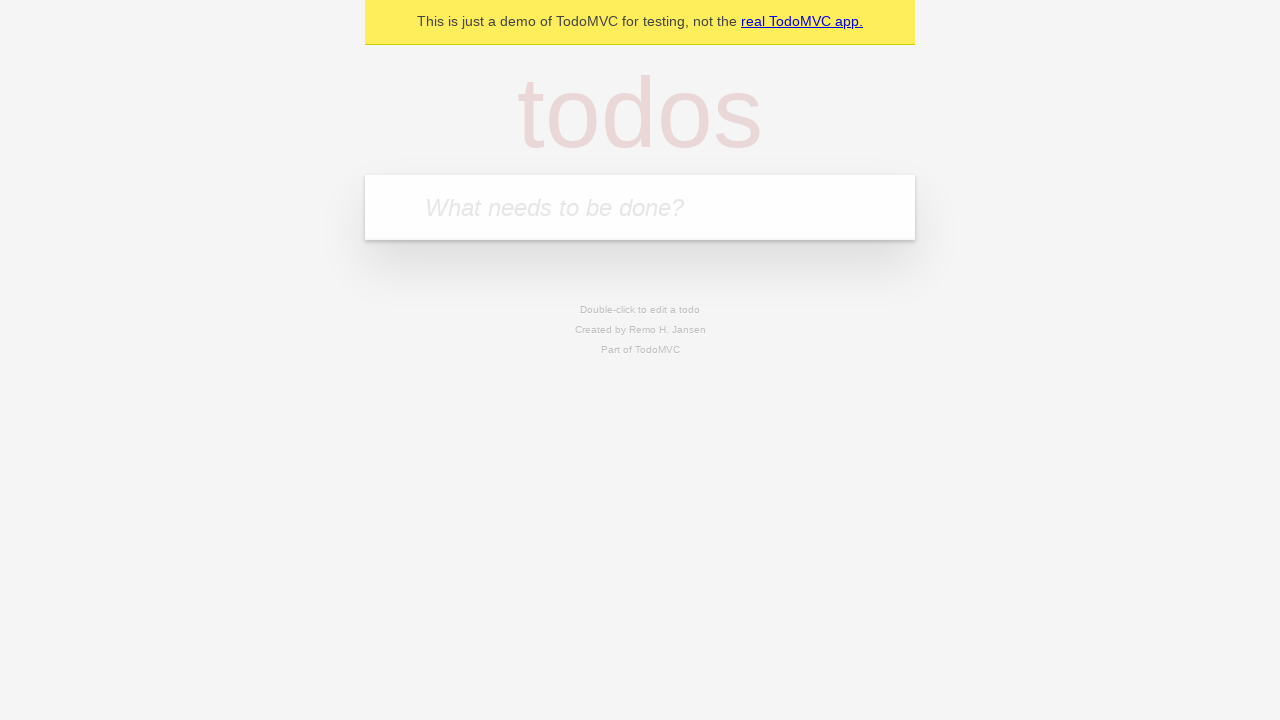

Filled todo input with 'buy some cheese' on internal:attr=[placeholder="What needs to be done?"i]
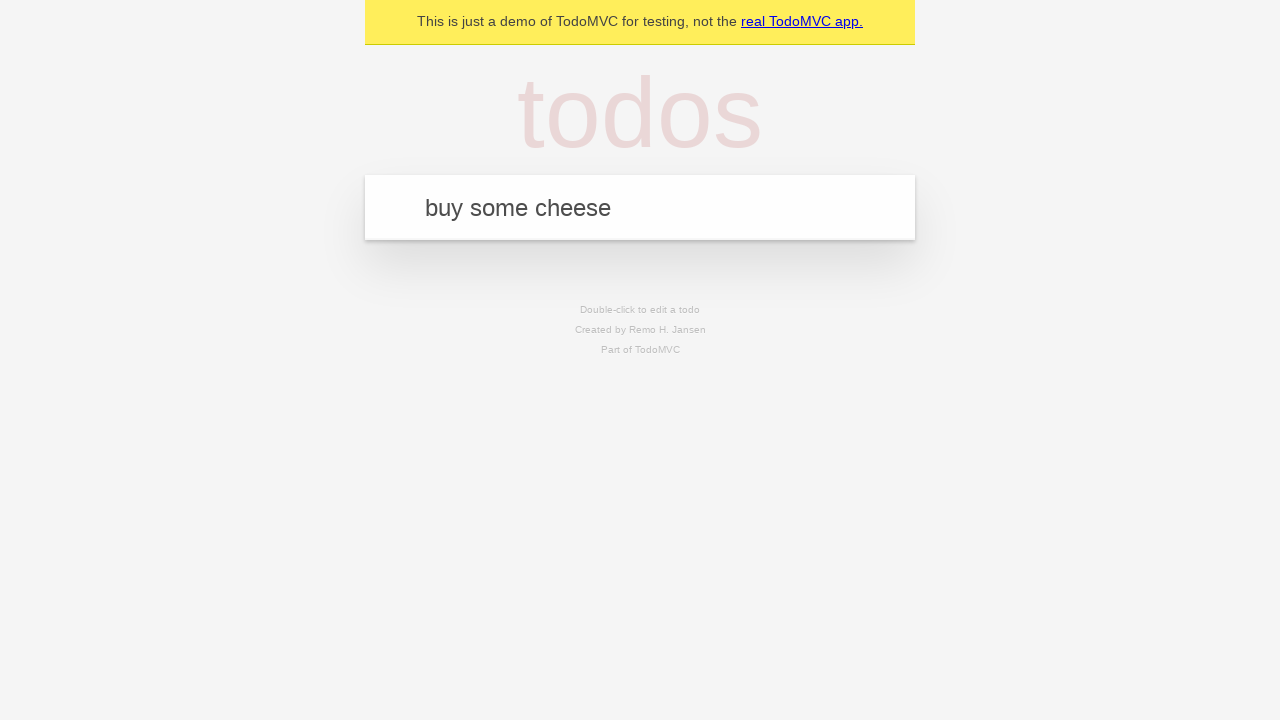

Pressed Enter to add first todo on internal:attr=[placeholder="What needs to be done?"i]
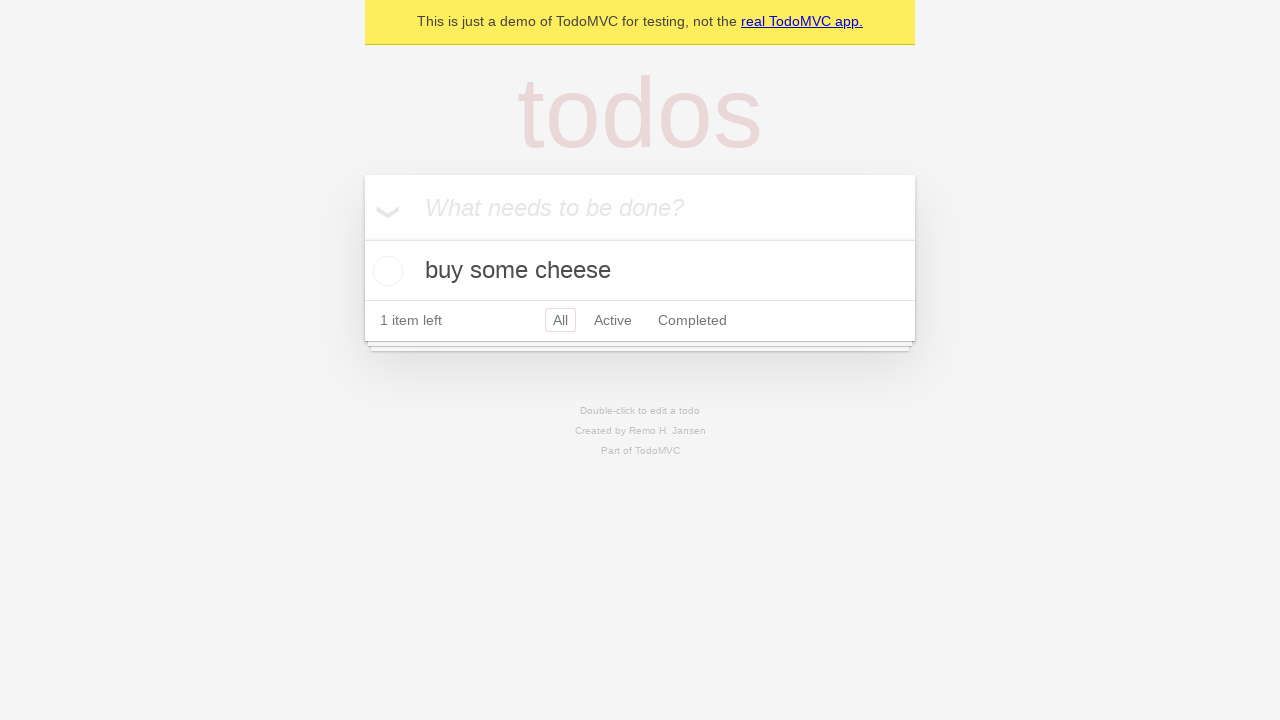

Filled todo input with 'feed the cat' on internal:attr=[placeholder="What needs to be done?"i]
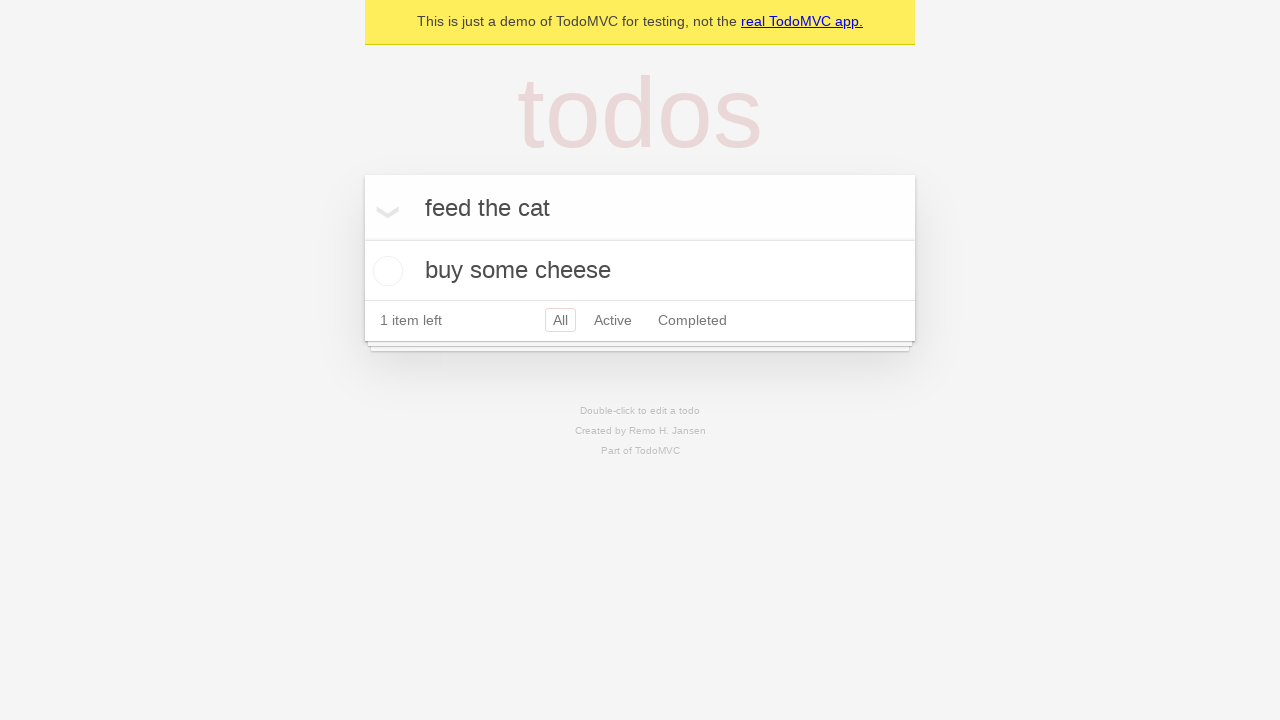

Pressed Enter to add second todo on internal:attr=[placeholder="What needs to be done?"i]
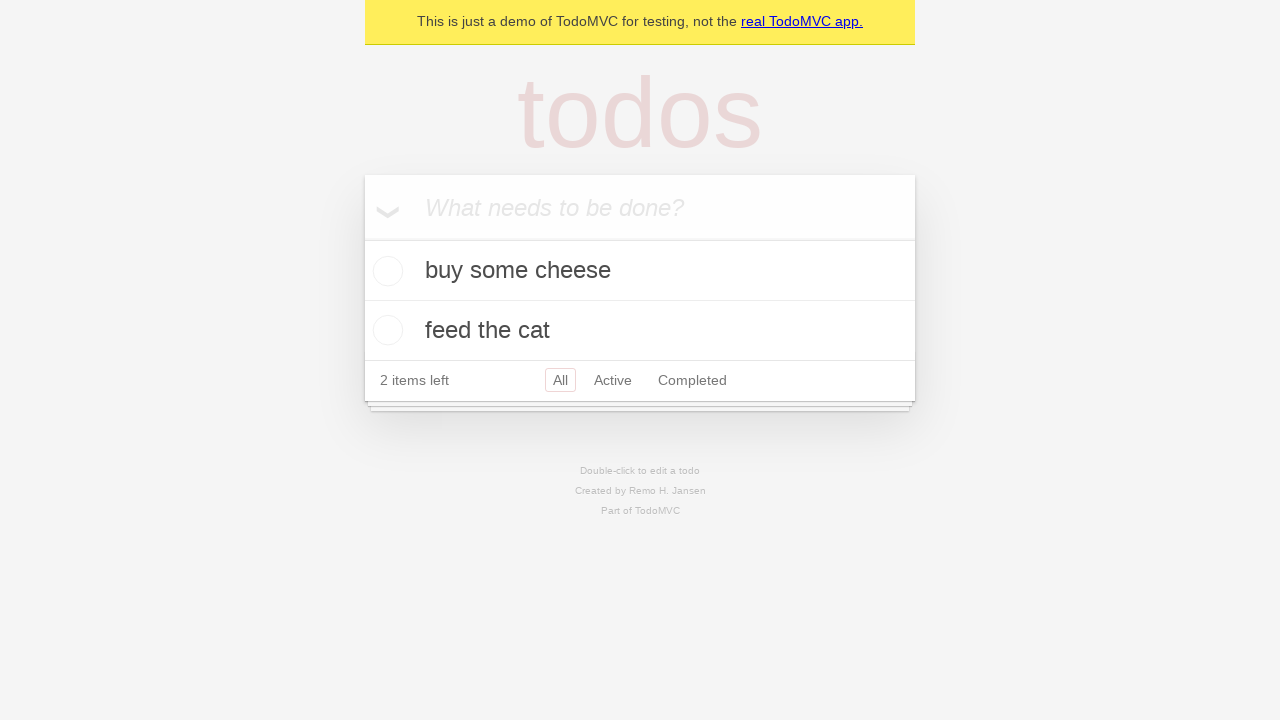

Filled todo input with 'book a doctors appointment' on internal:attr=[placeholder="What needs to be done?"i]
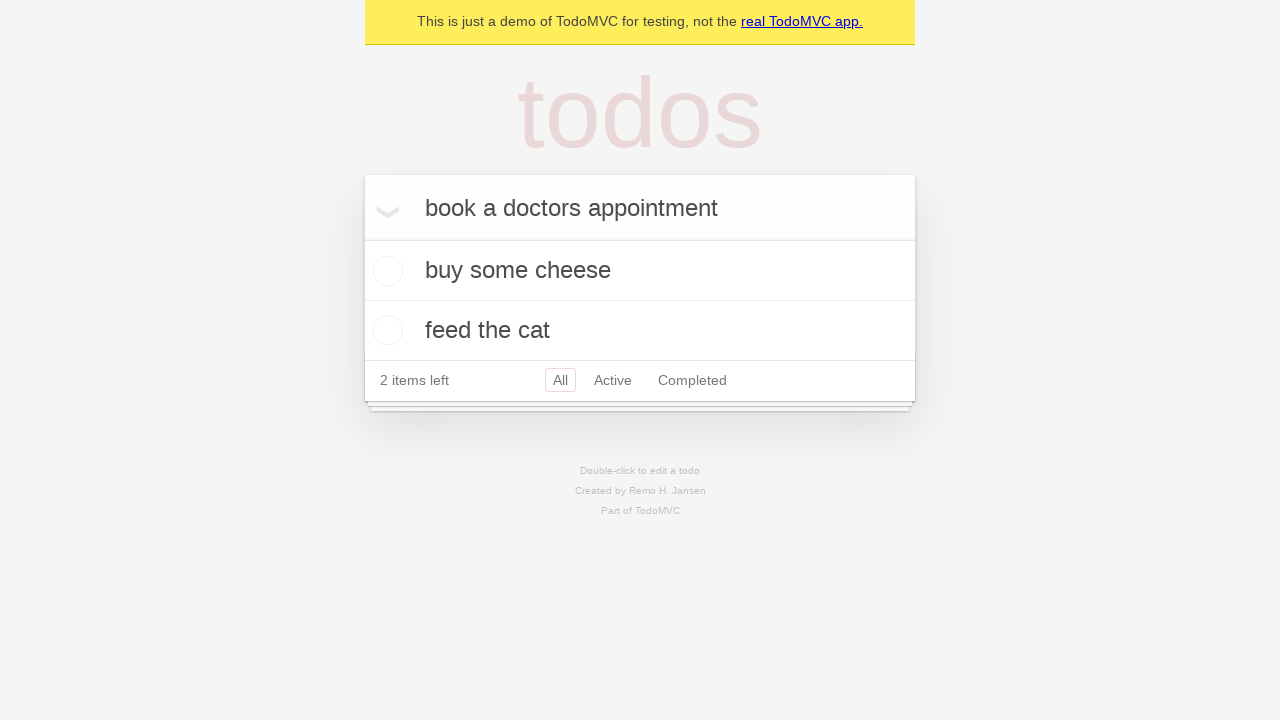

Pressed Enter to add third todo on internal:attr=[placeholder="What needs to be done?"i]
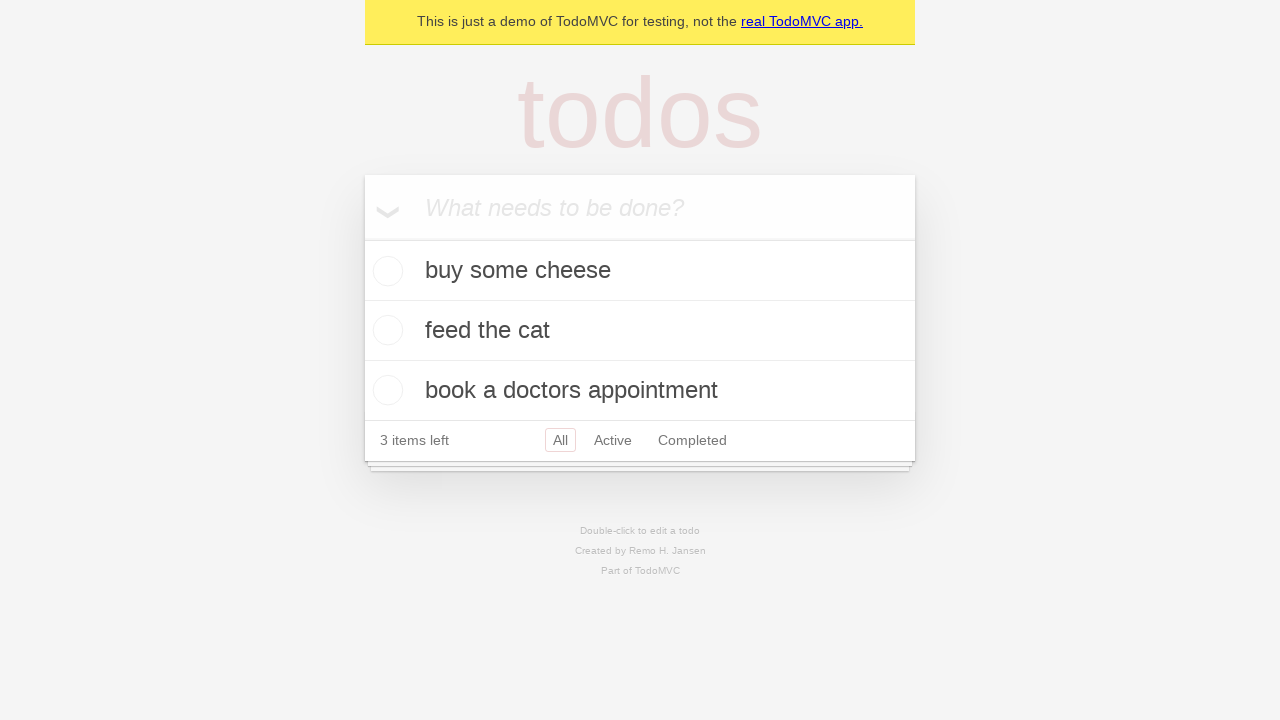

Checked 'Mark all as complete' checkbox at (362, 238) on internal:label="Mark all as complete"i
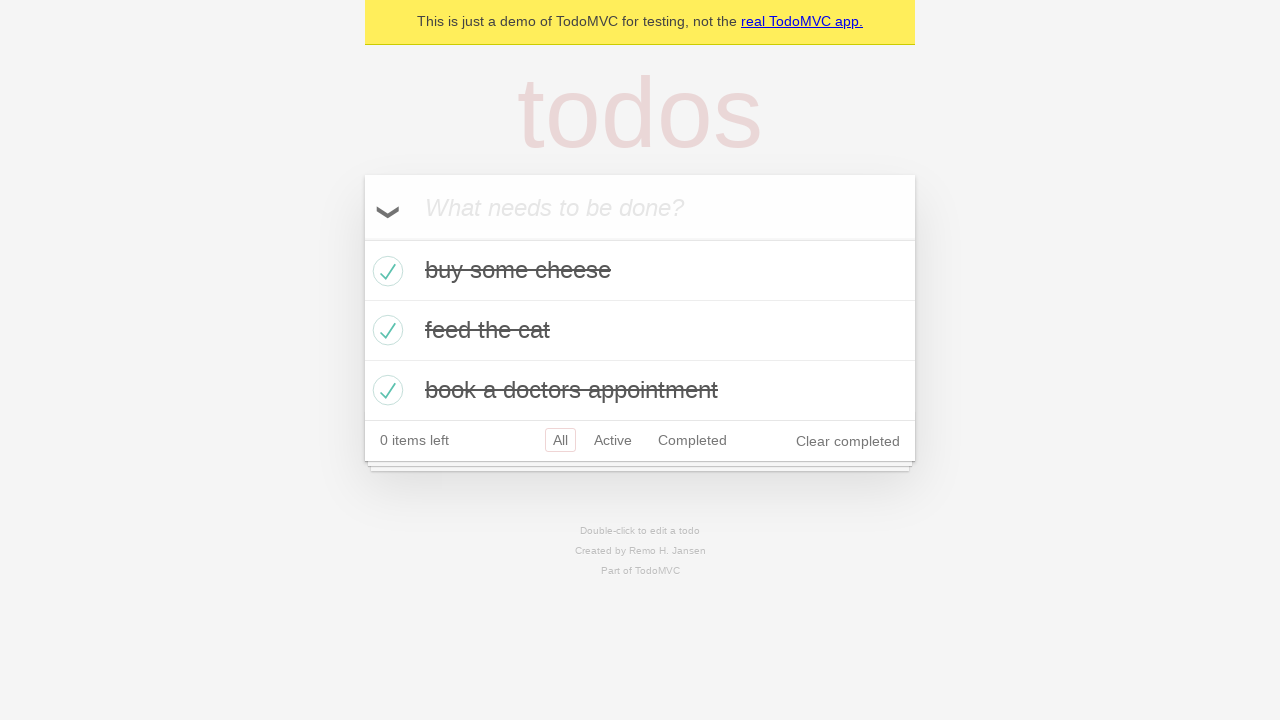

Unchecked first todo item at (385, 271) on [data-testid='todo-item'] >> nth=0 >> internal:role=checkbox
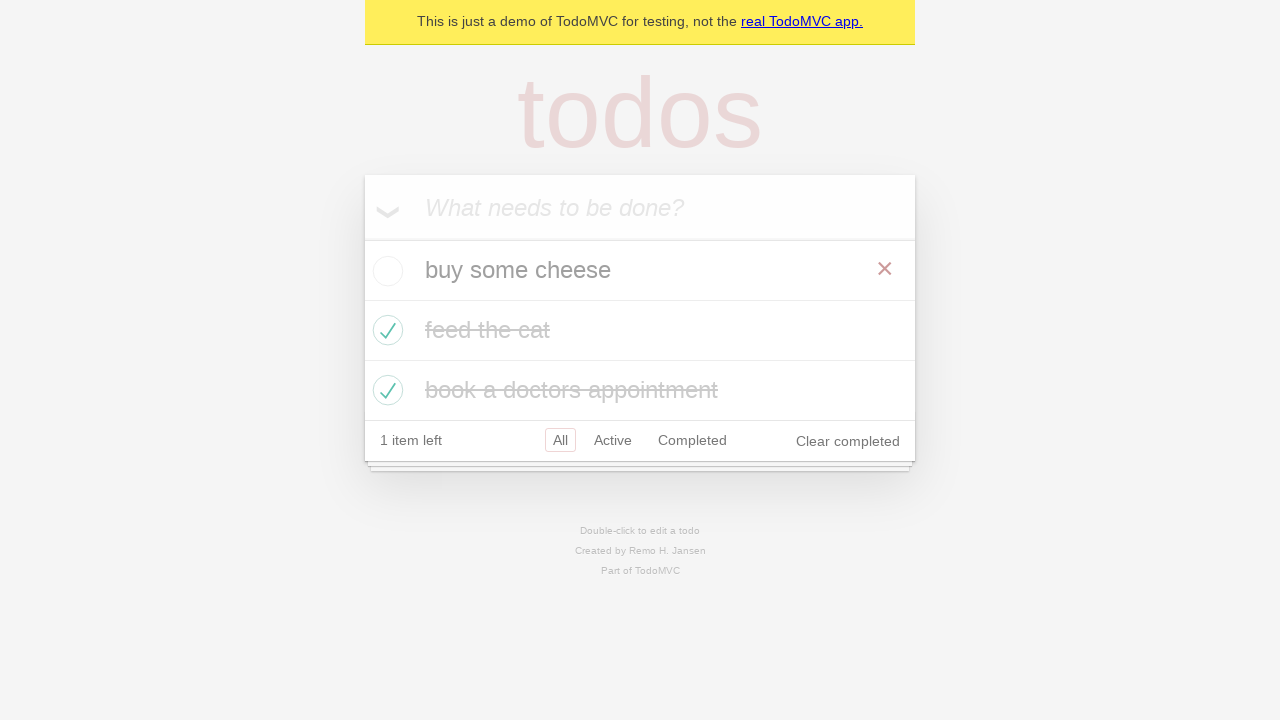

Checked first todo item again at (385, 271) on [data-testid='todo-item'] >> nth=0 >> internal:role=checkbox
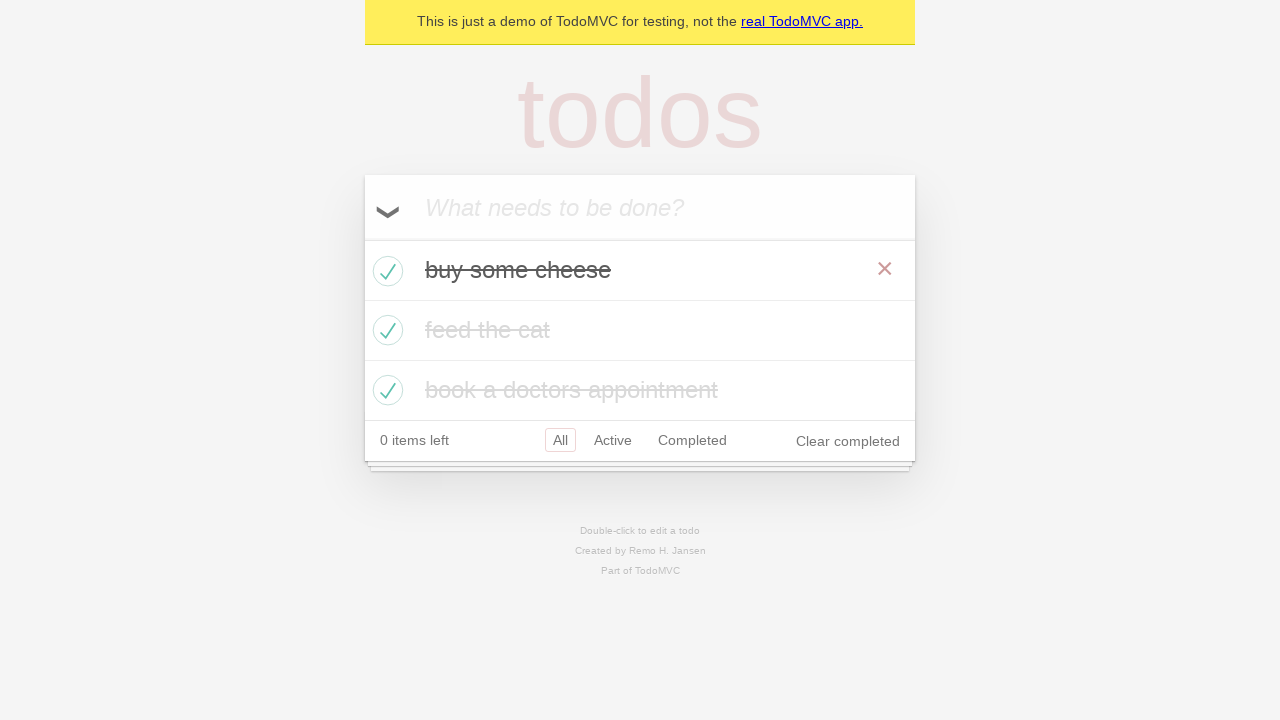

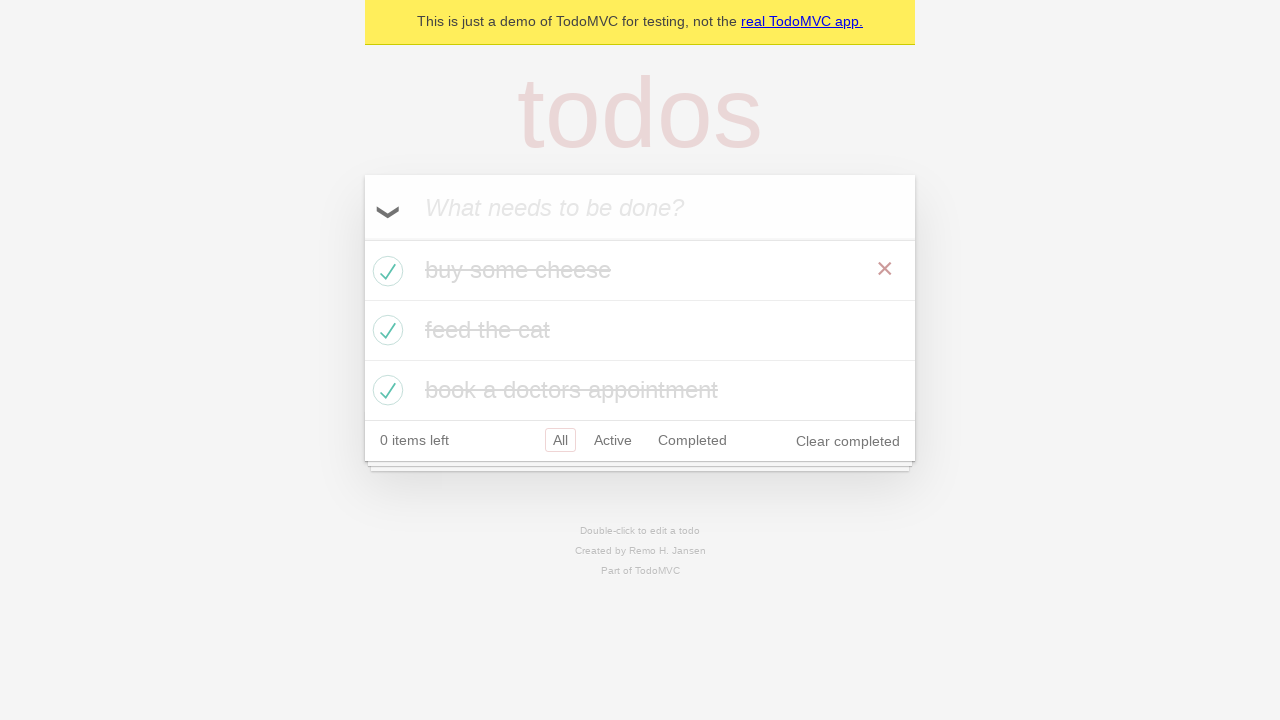